Tests dynamic dropdown functionality by selecting origin and destination cities (Delhi to Mumbai) from dropdown menus on a flight booking practice page

Starting URL: https://rahulshettyacademy.com/dropdownsPractise/

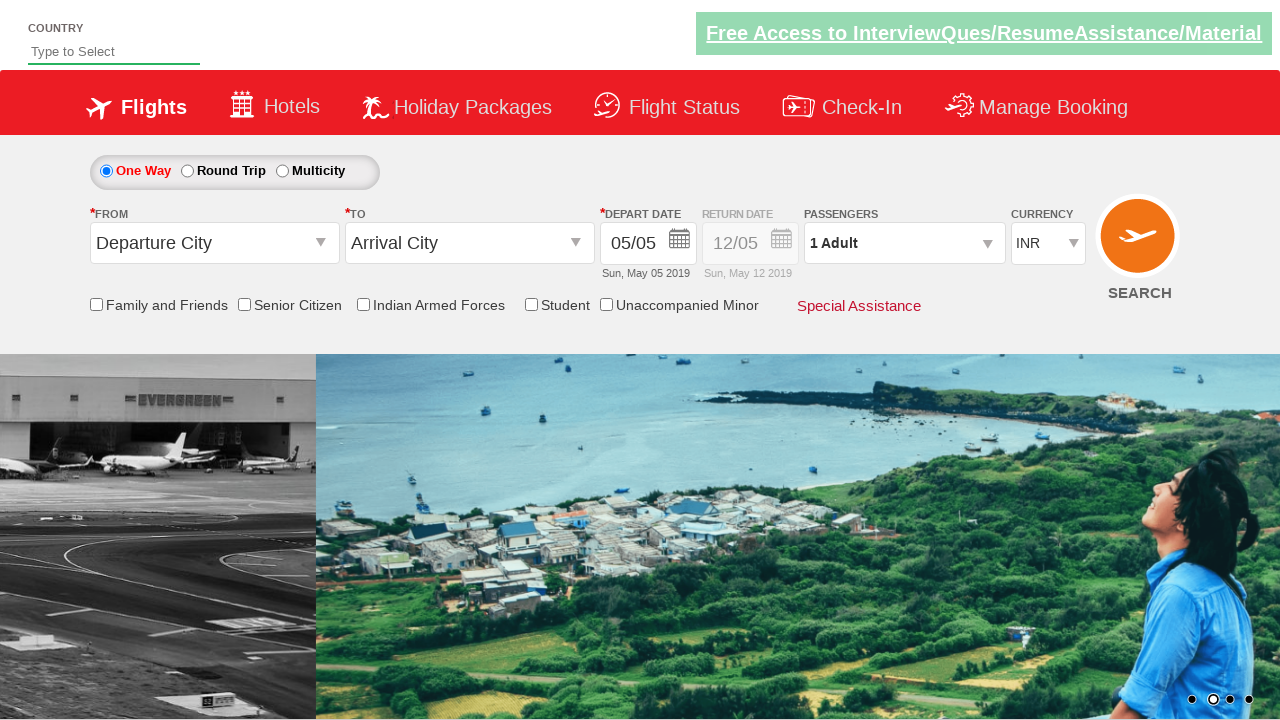

Clicked origin station dropdown to open it at (214, 243) on input#ctl00_mainContent_ddl_originStation1_CTXT
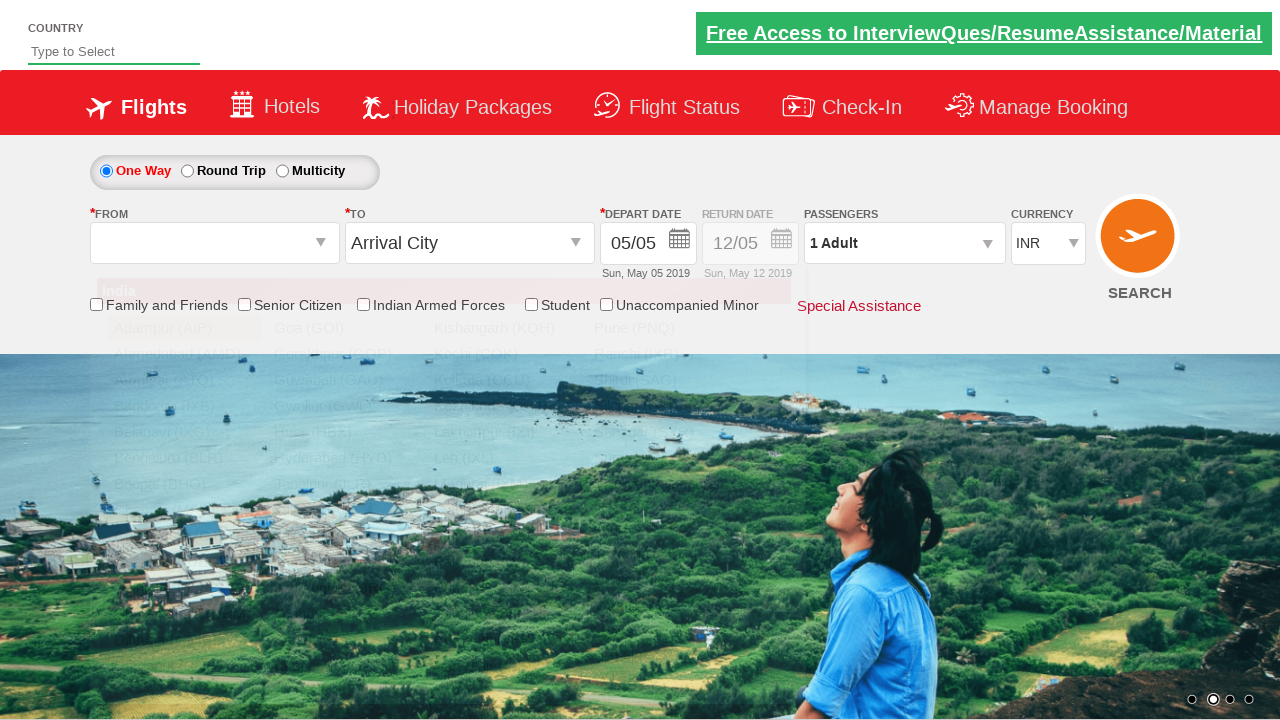

Waited for origin dropdown options to appear
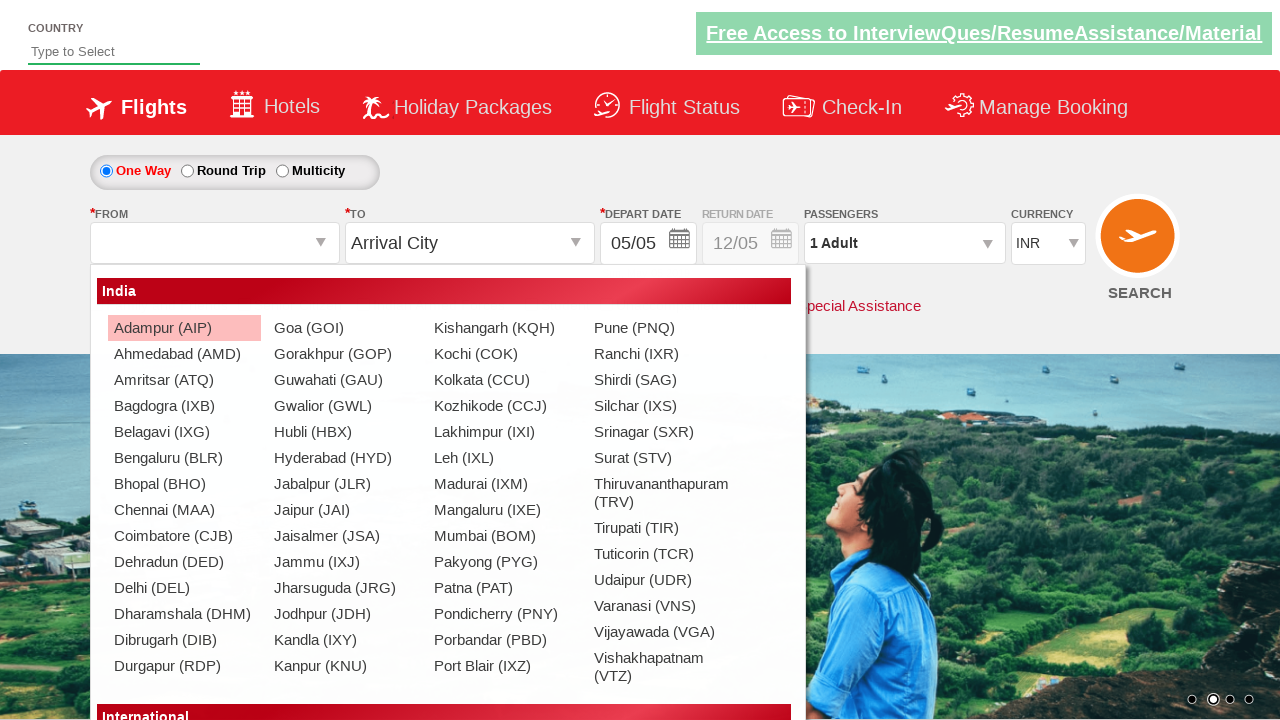

Located origin city options in dropdown
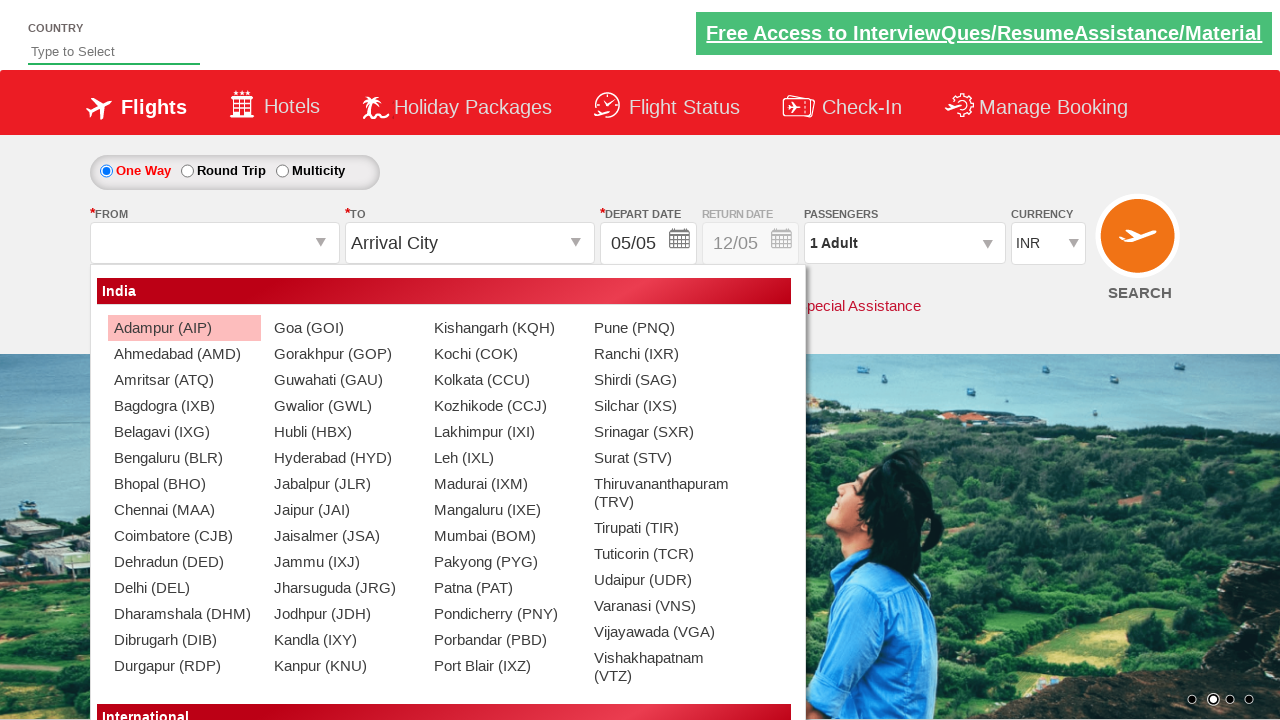

Selected Delhi as origin city (index 36) at (497, 536) on (//div[@id='dropdownGroup1'])[1]//li >> nth=36
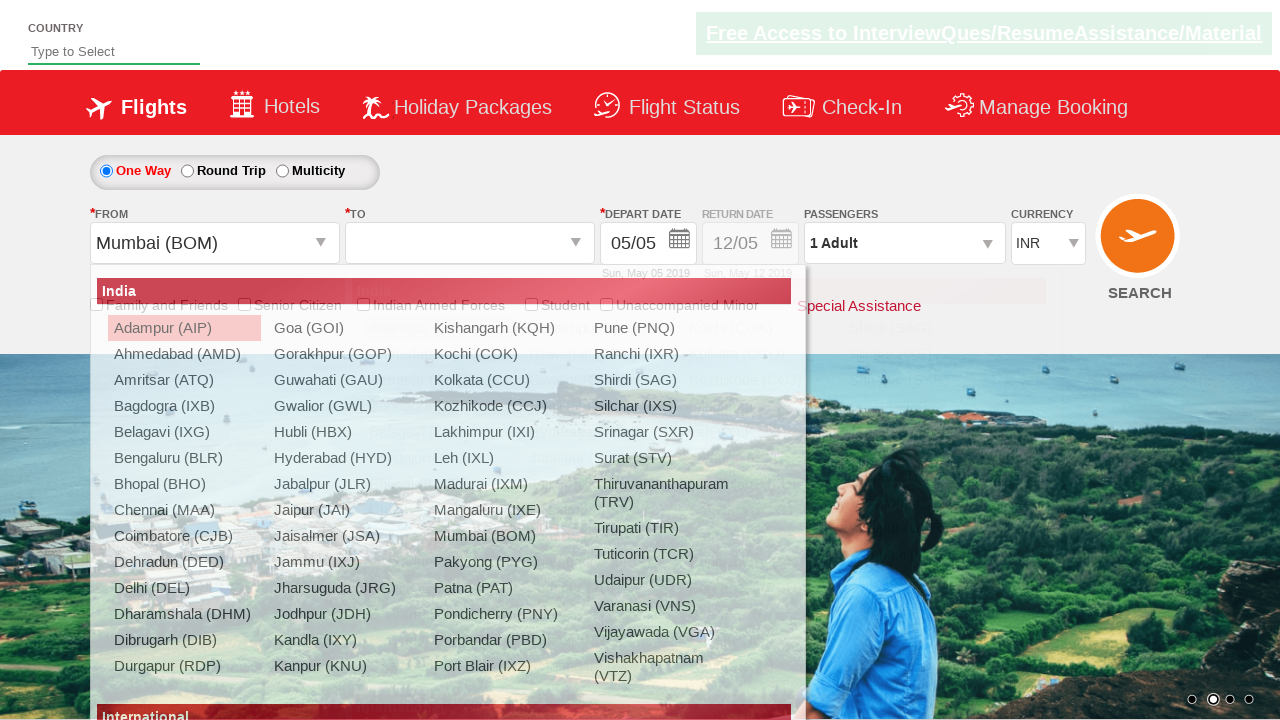

Waited for destination dropdown options to appear
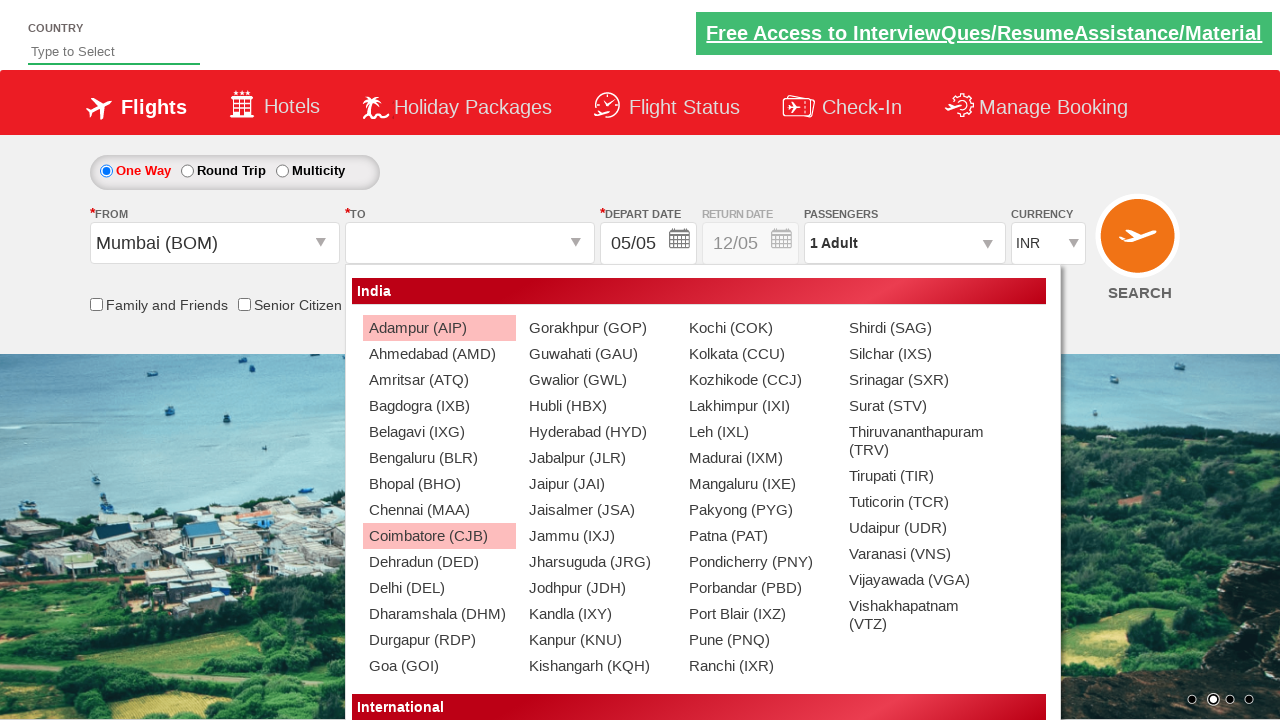

Located destination city options in dropdown
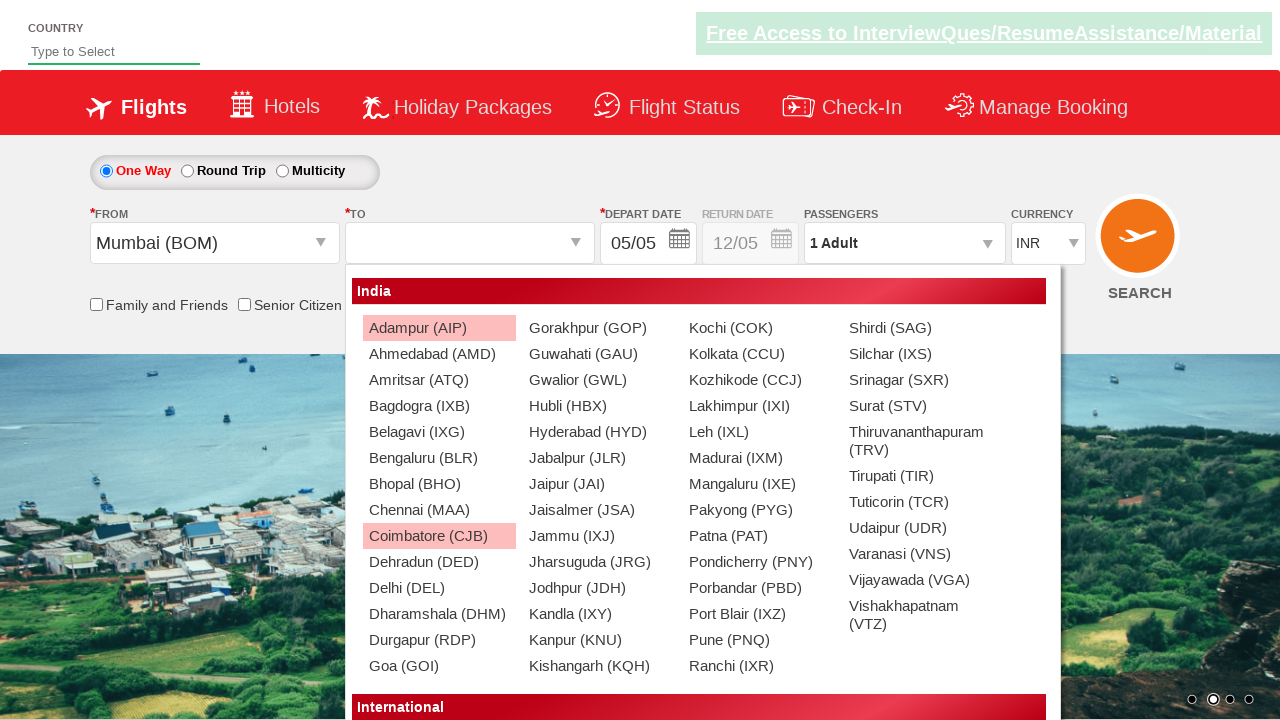

Selected Mumbai as destination city (index 10) at (432, 588) on (//div[@id='dropdownGroup1'])[2]//li >> nth=10
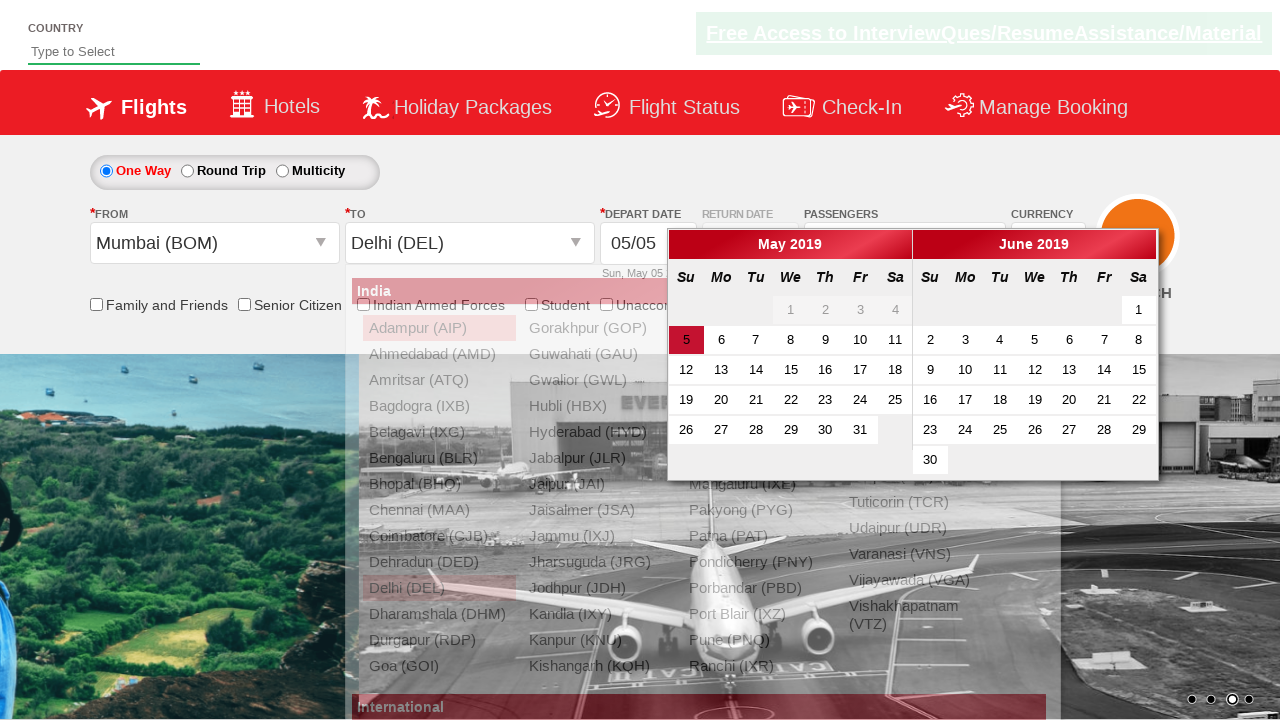

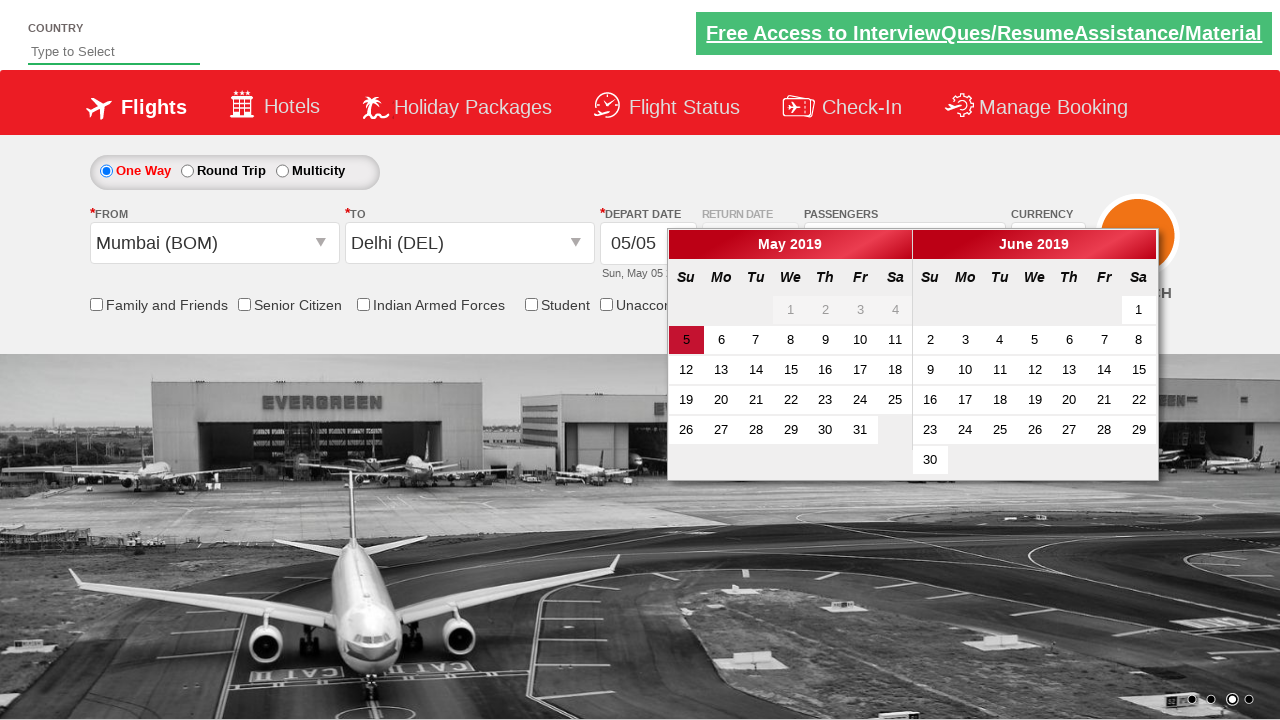